Tests confirm box by clicking the confirm button, accepting the dialog, and verifying the OK selection is displayed

Starting URL: https://demoqa.com/alerts

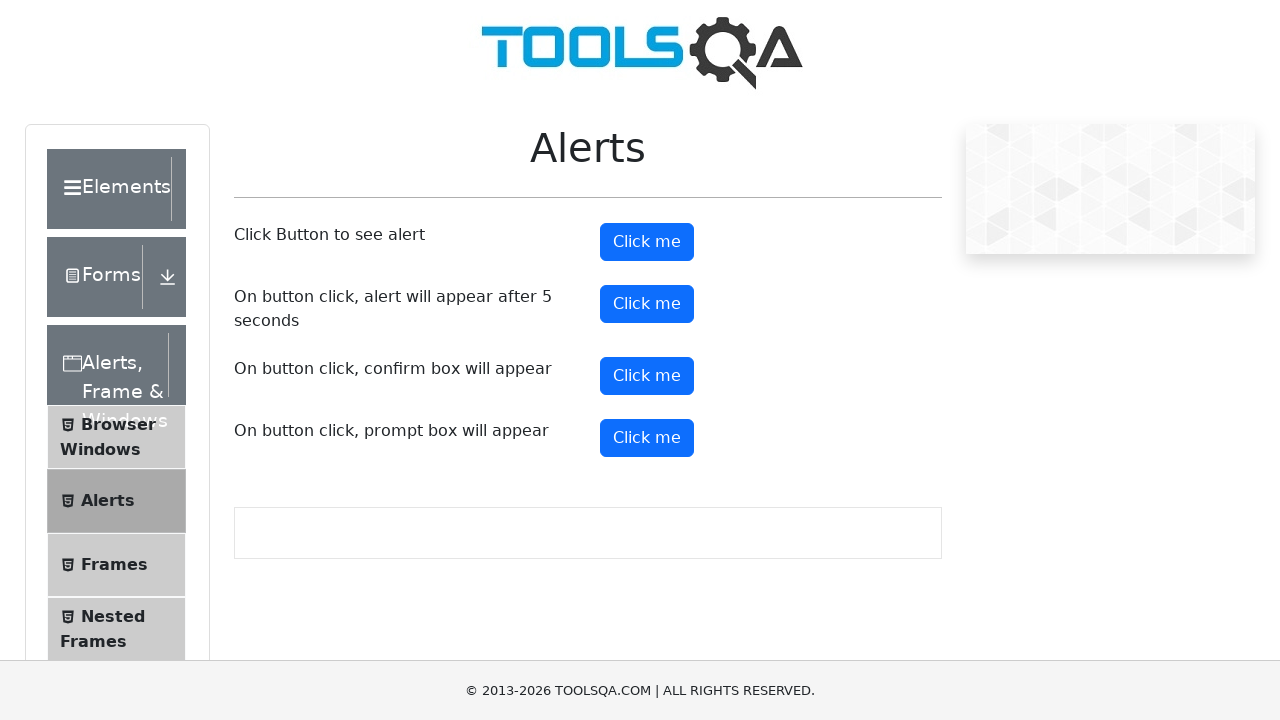

Set up dialog handler to accept confirm box
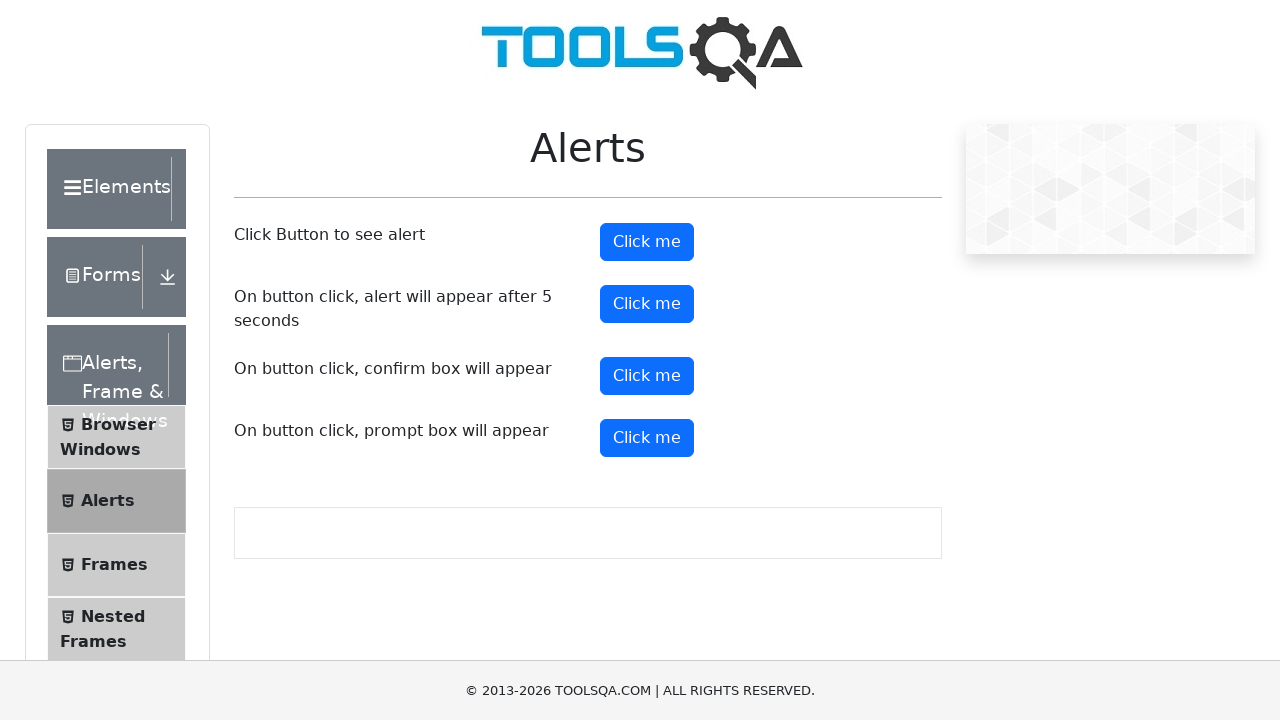

Clicked the confirm button to trigger the confirm dialog at (647, 376) on #confirmButton
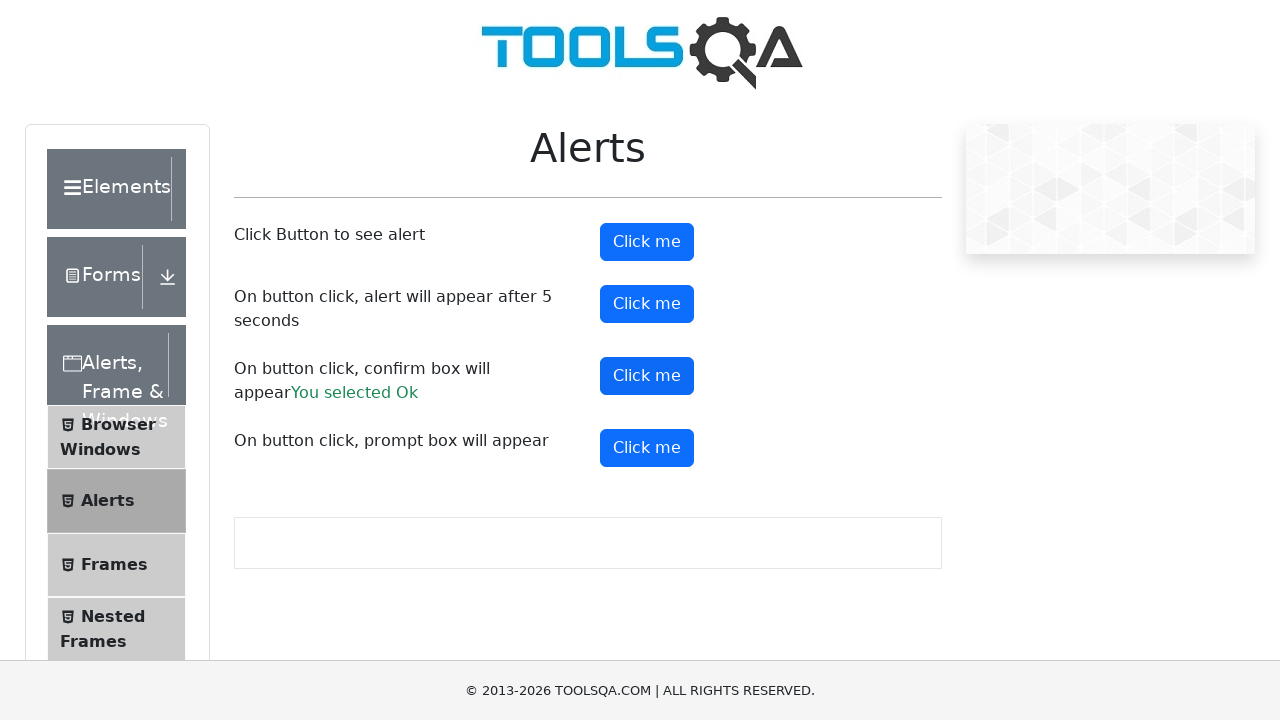

Confirm result element loaded and displayed
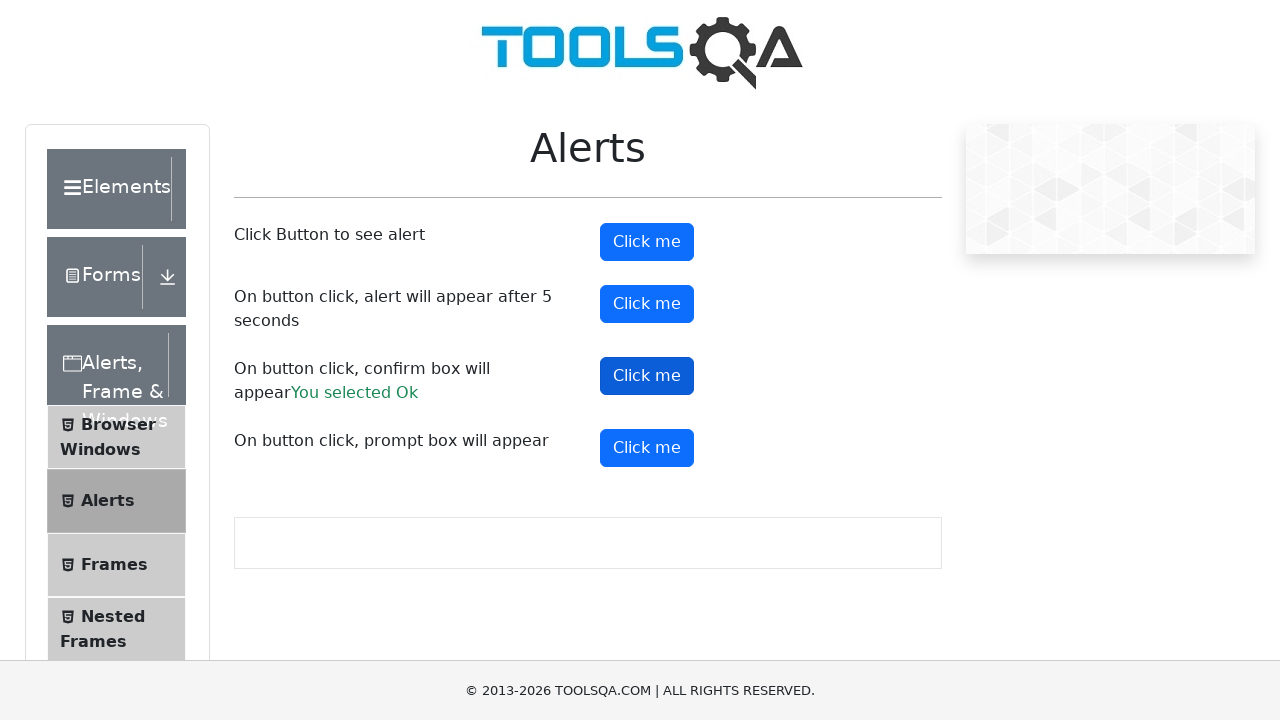

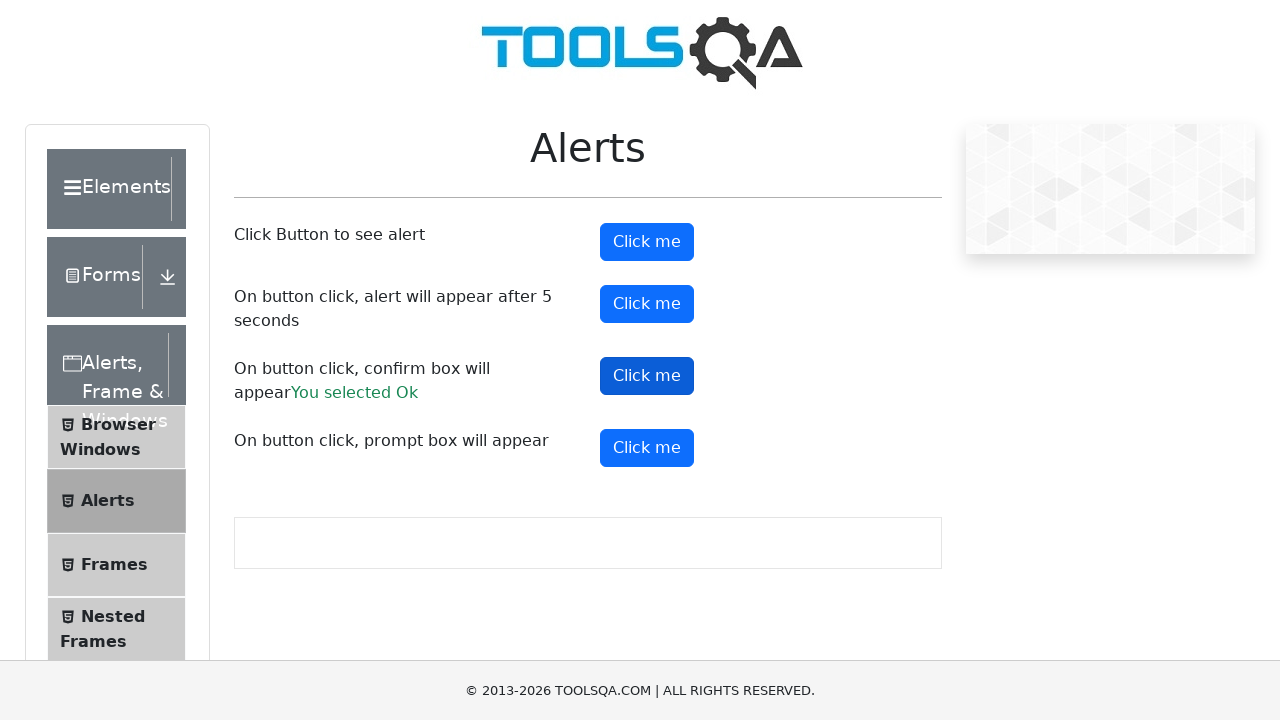